Tests JavaScript alert handling by clicking buttons that trigger different alert types (simple alert, confirm dialog, and prompt dialog) and interacting with each by accepting, dismissing, or entering text.

Starting URL: https://demoqa.com/alerts

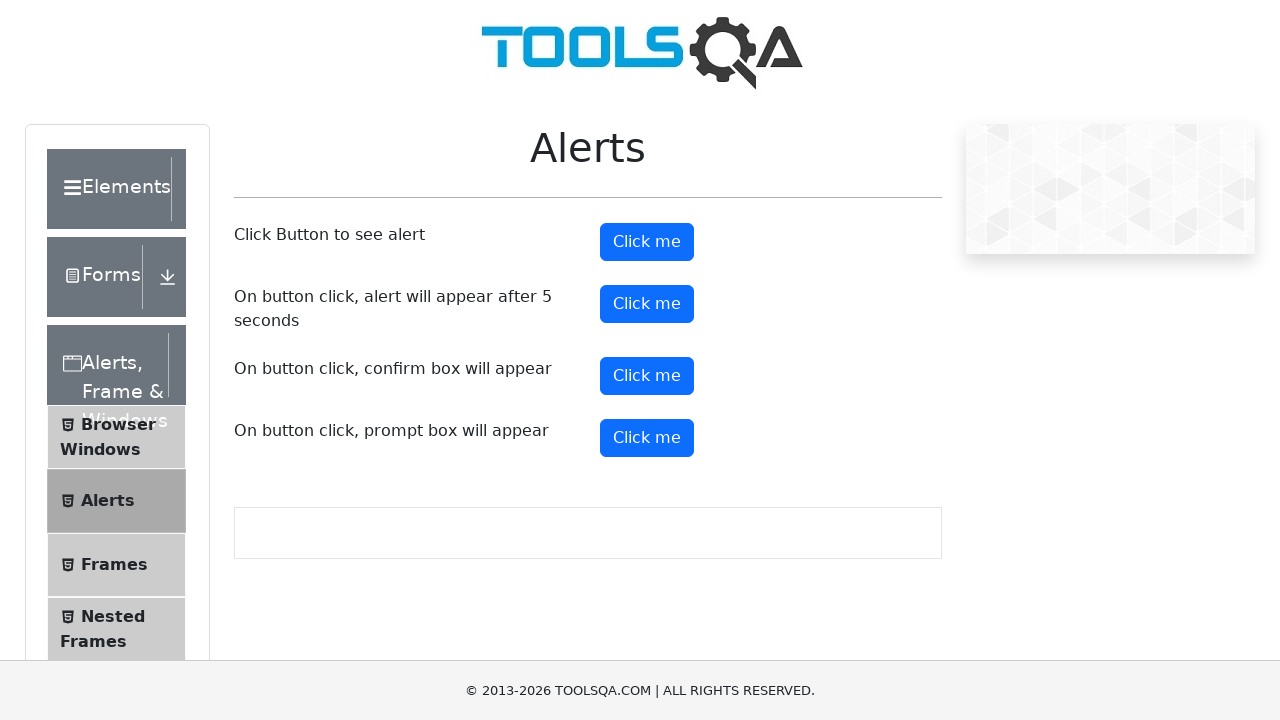

Clicked alert button to trigger simple alert at (647, 242) on button#alertButton
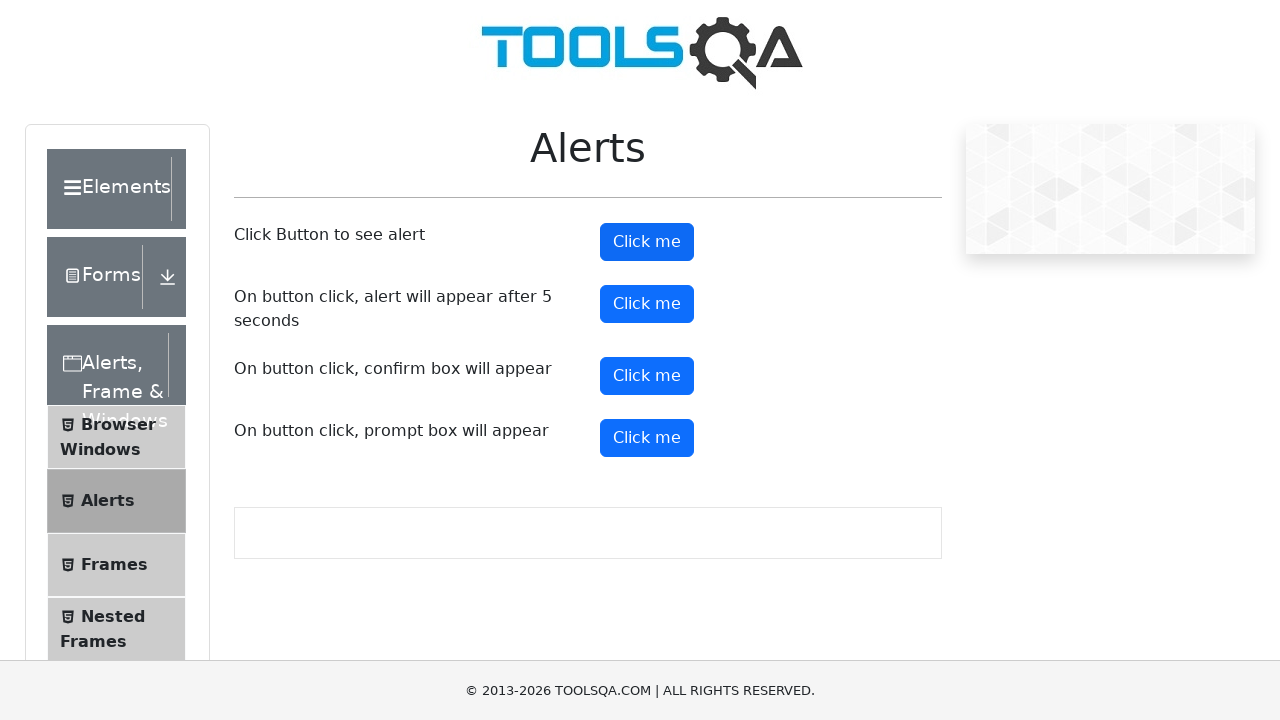

Set up dialog handler to accept alerts
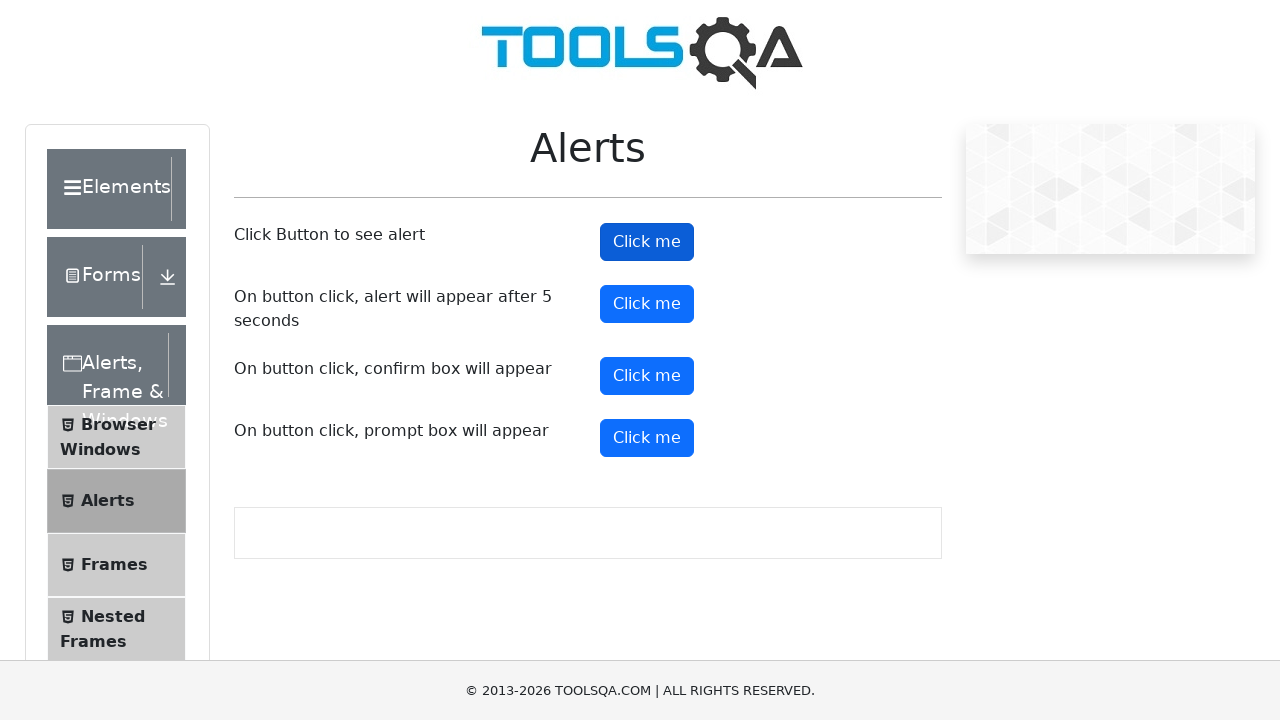

Waited for alert to be handled
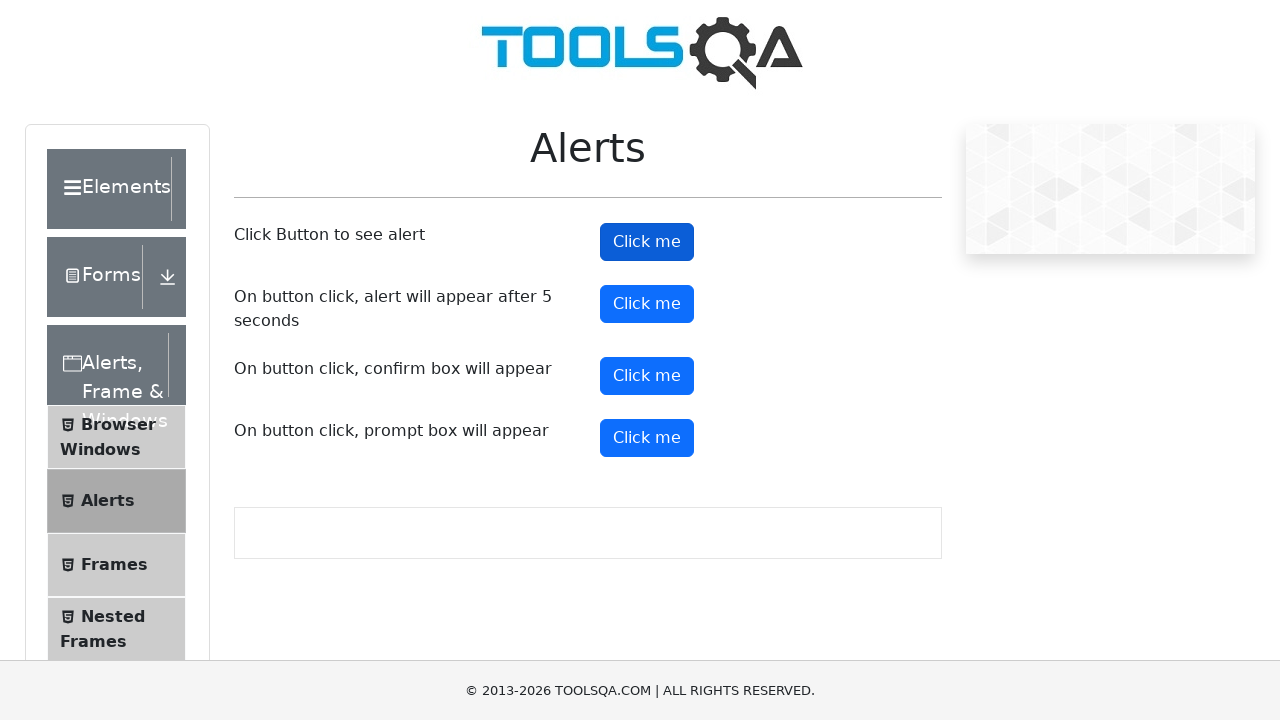

Clicked confirm button to trigger confirm dialog at (647, 376) on button#confirmButton
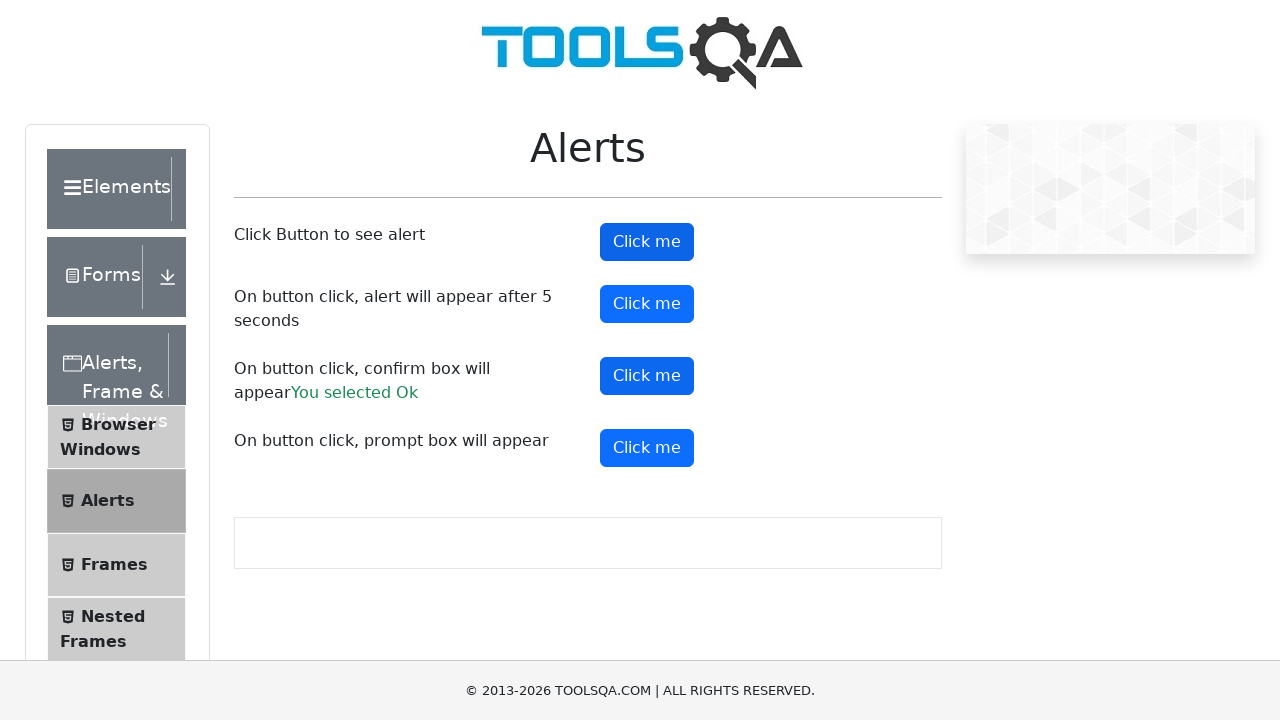

Set up dialog handler to dismiss confirm dialog
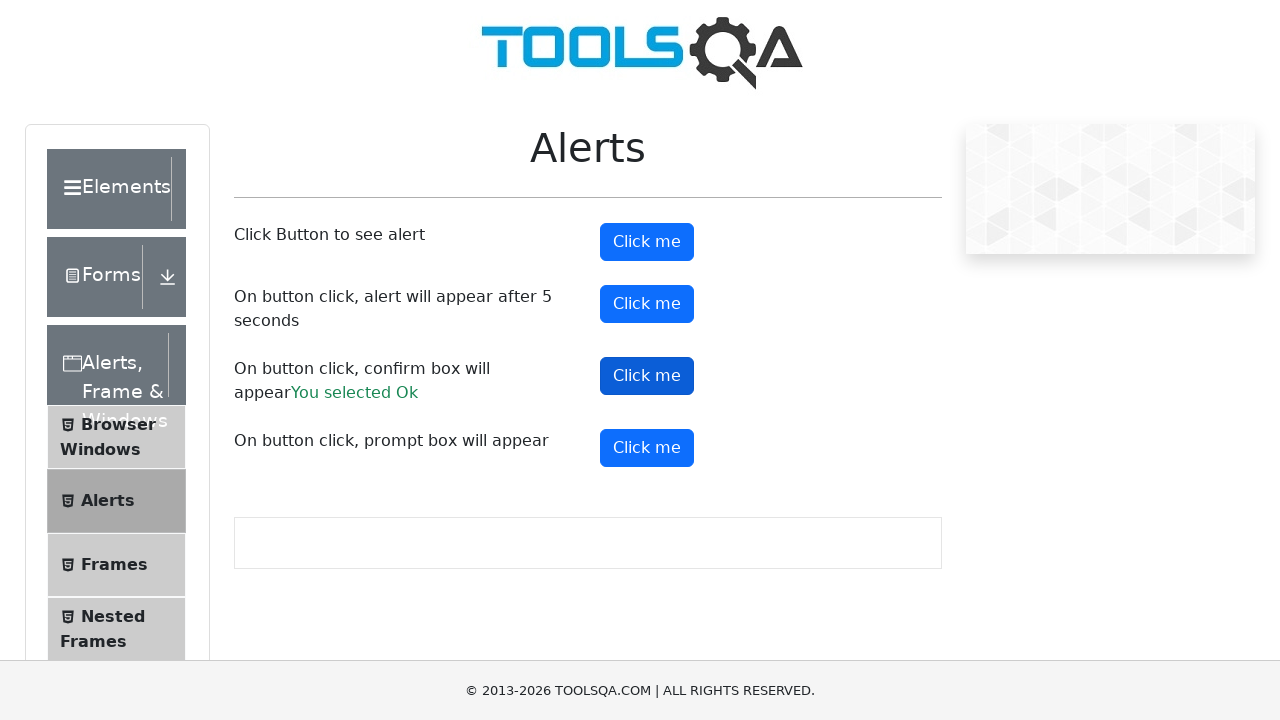

Waited for confirm dialog to be dismissed
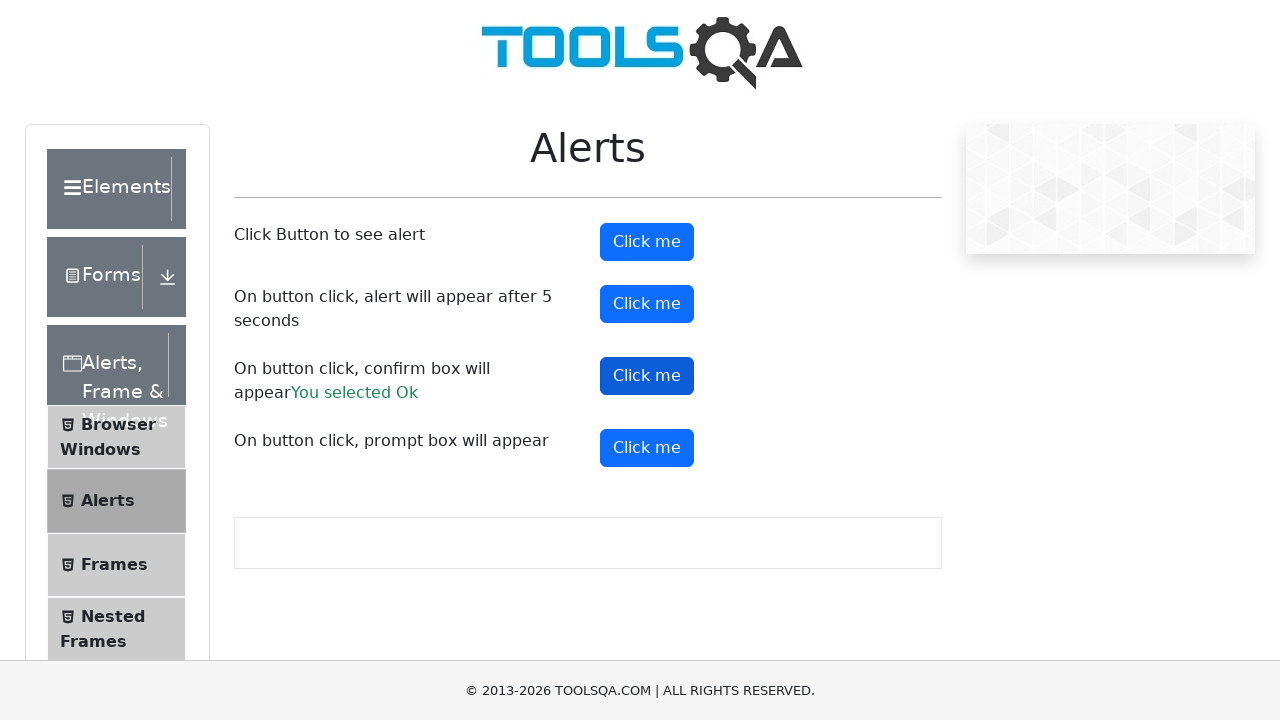

Clicked prompt button to trigger prompt dialog at (647, 448) on button#promtButton
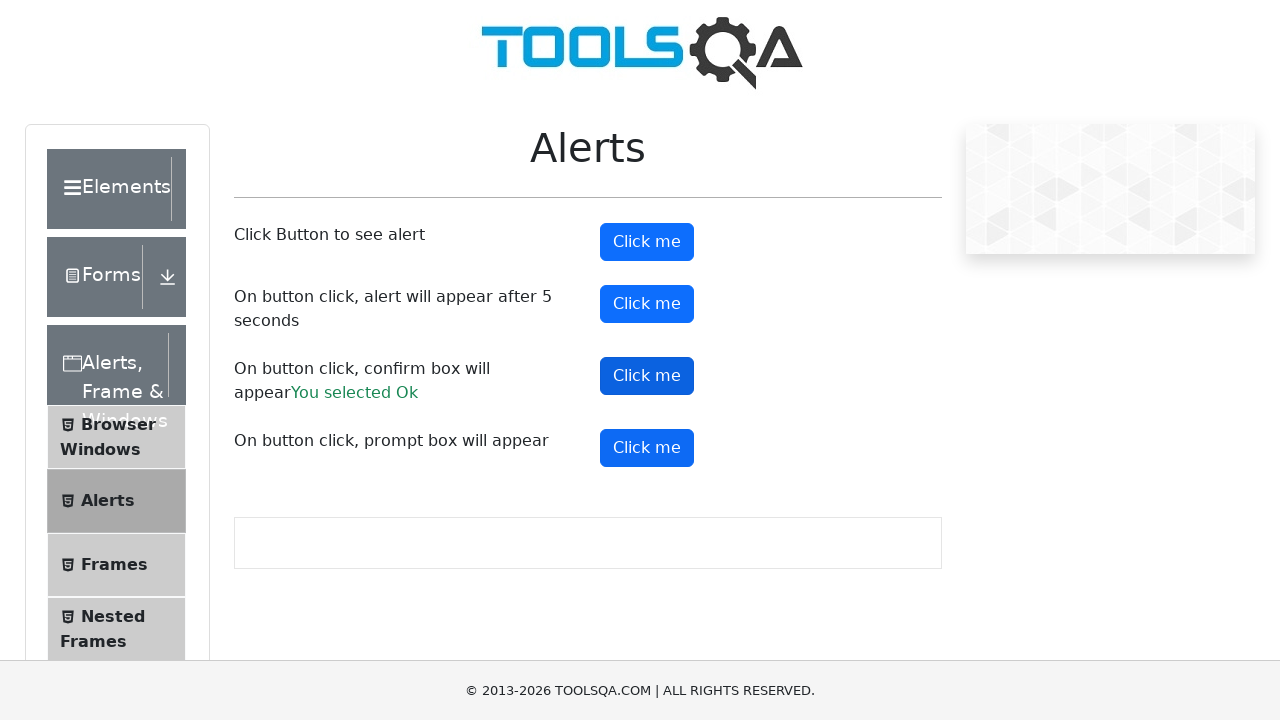

Set up dialog handler to accept prompt with text 'Samantha'
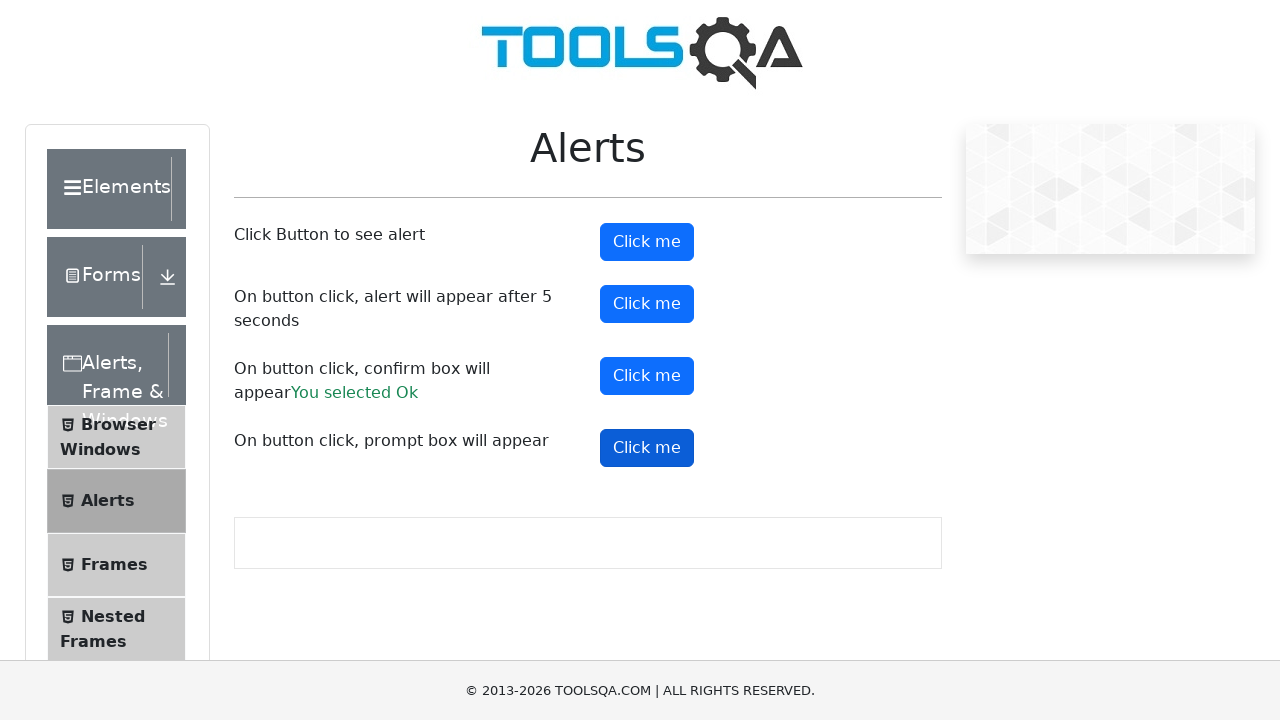

Waited for prompt dialog to be accepted
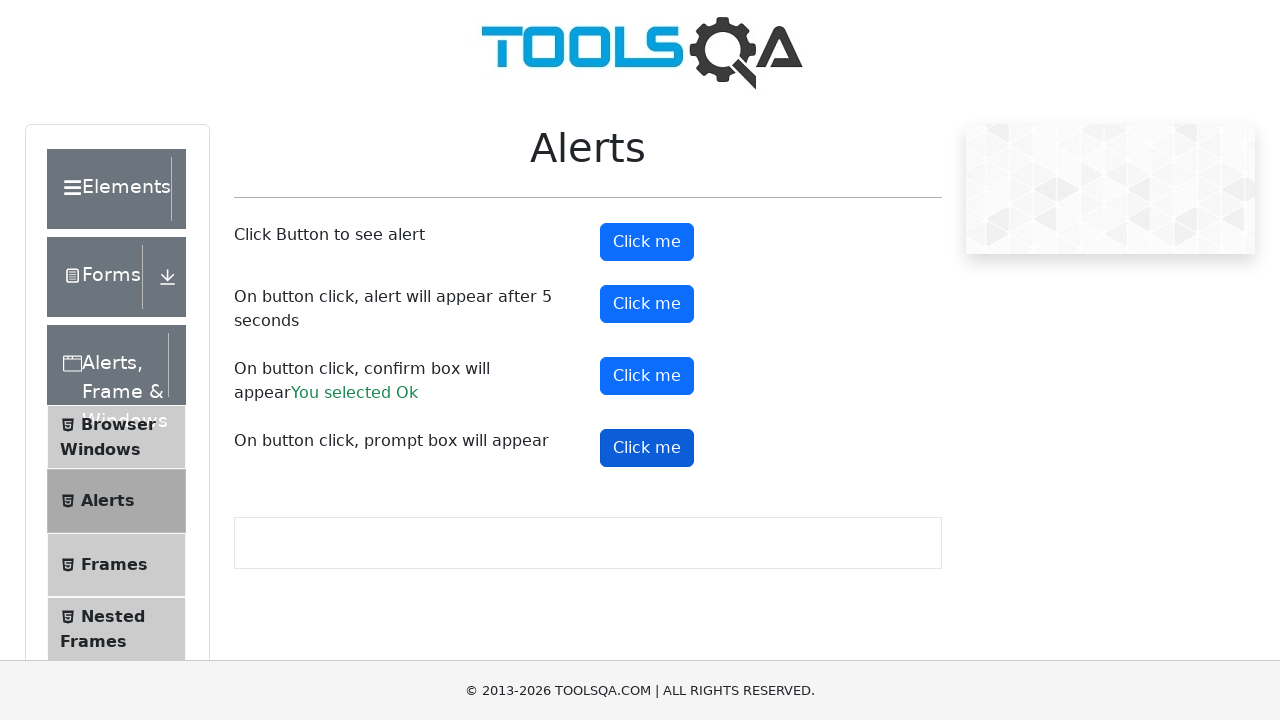

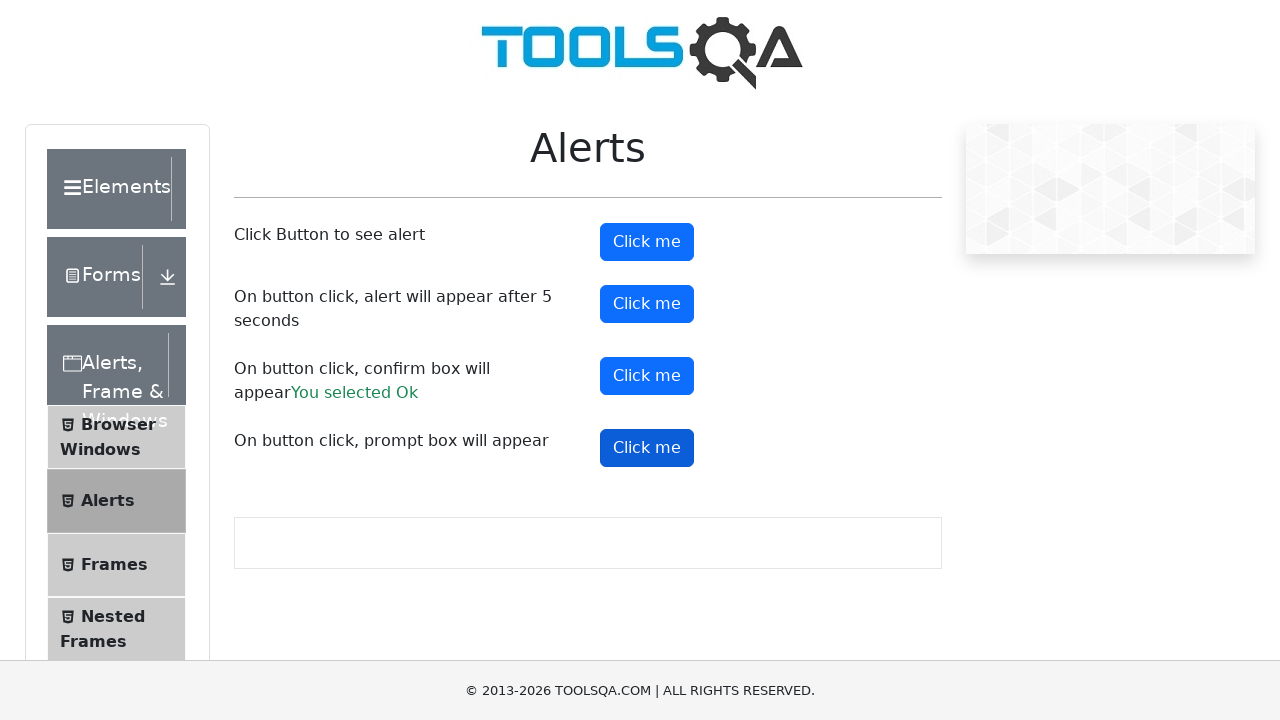